Tests file download functionality by navigating to download page and clicking a download link

Starting URL: http://the-internet.herokuapp.com/

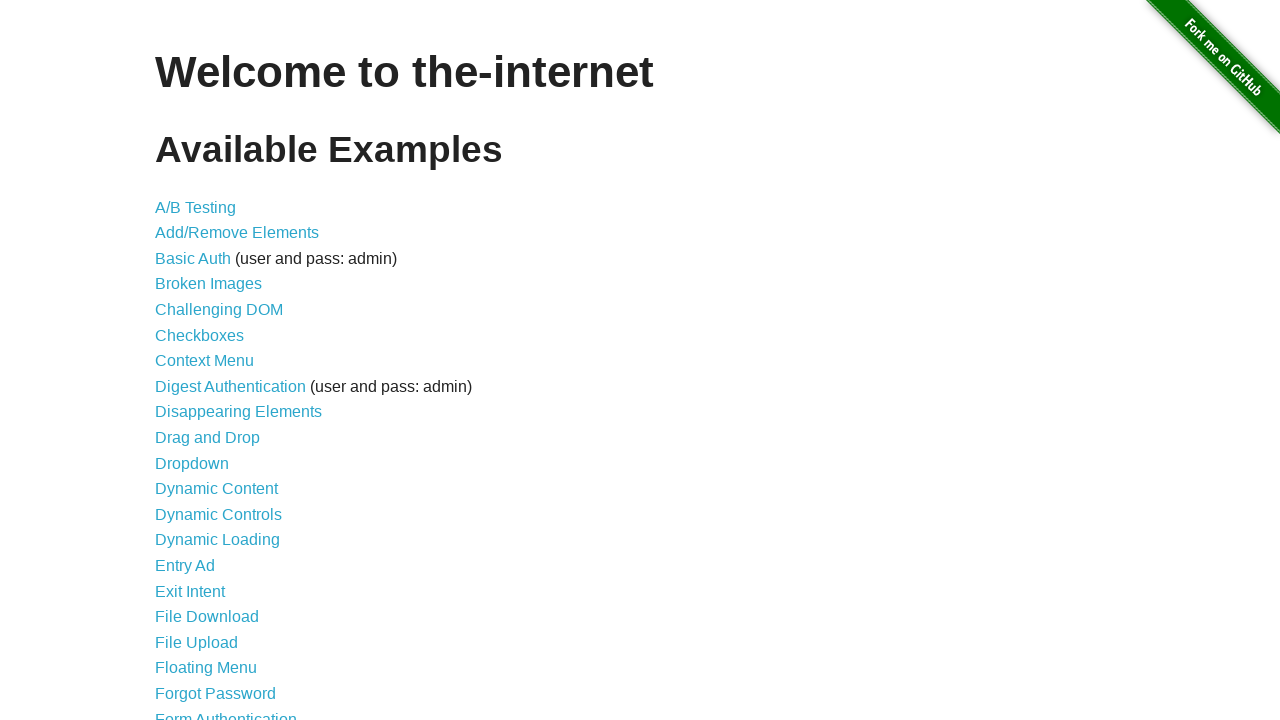

Clicked on File Download link at (207, 617) on xpath=//*[@id='content']/ul/li[17]/a
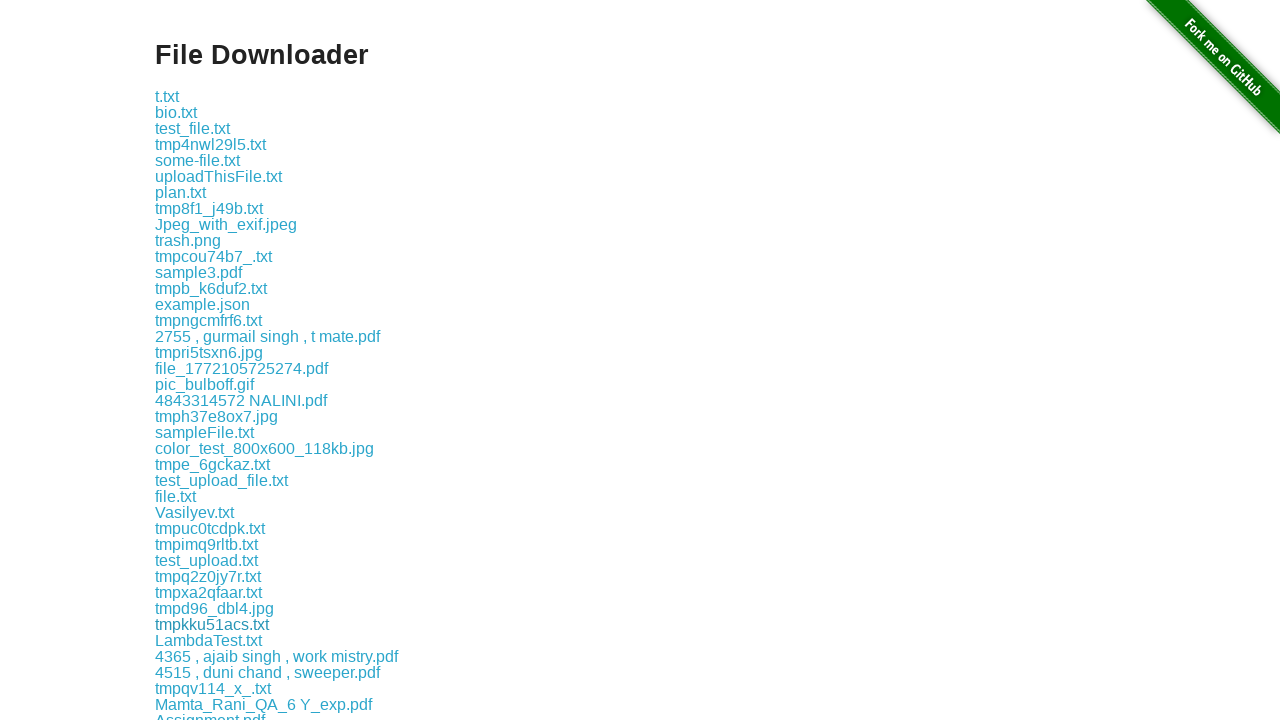

Clicked on file download link at (176, 112) on xpath=//*[@id='content']/div/a[2]
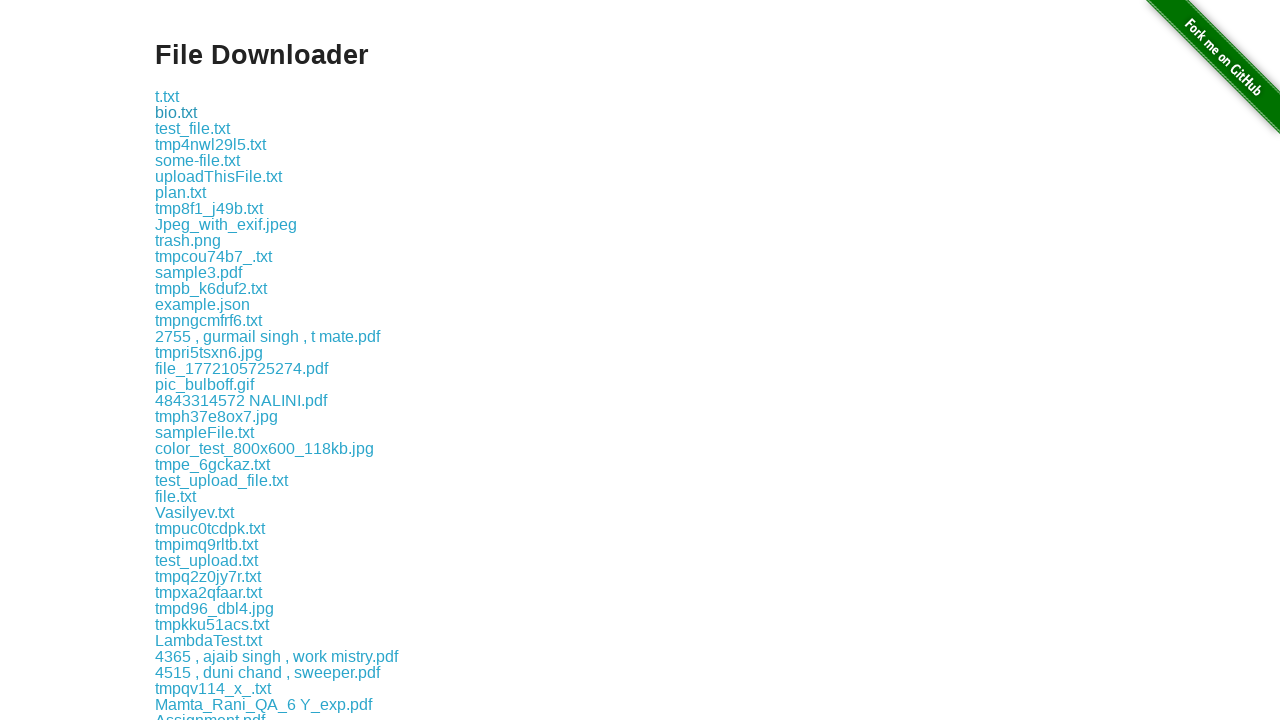

File download completed
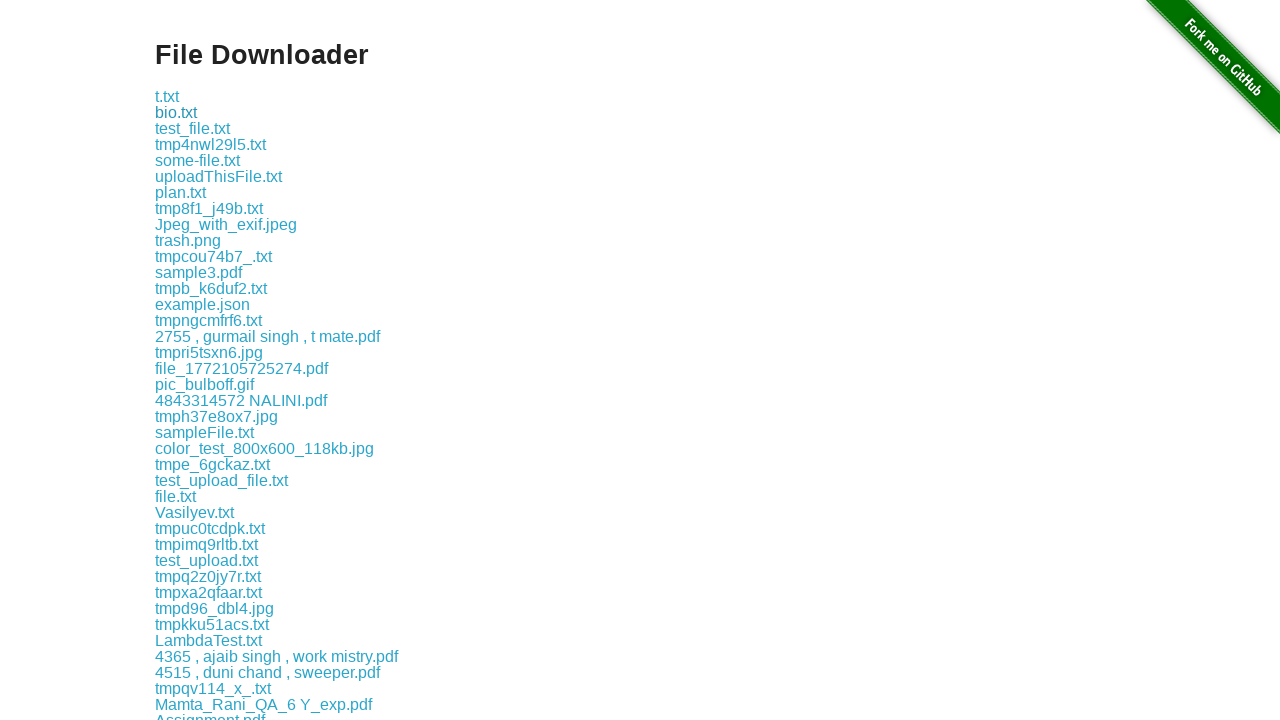

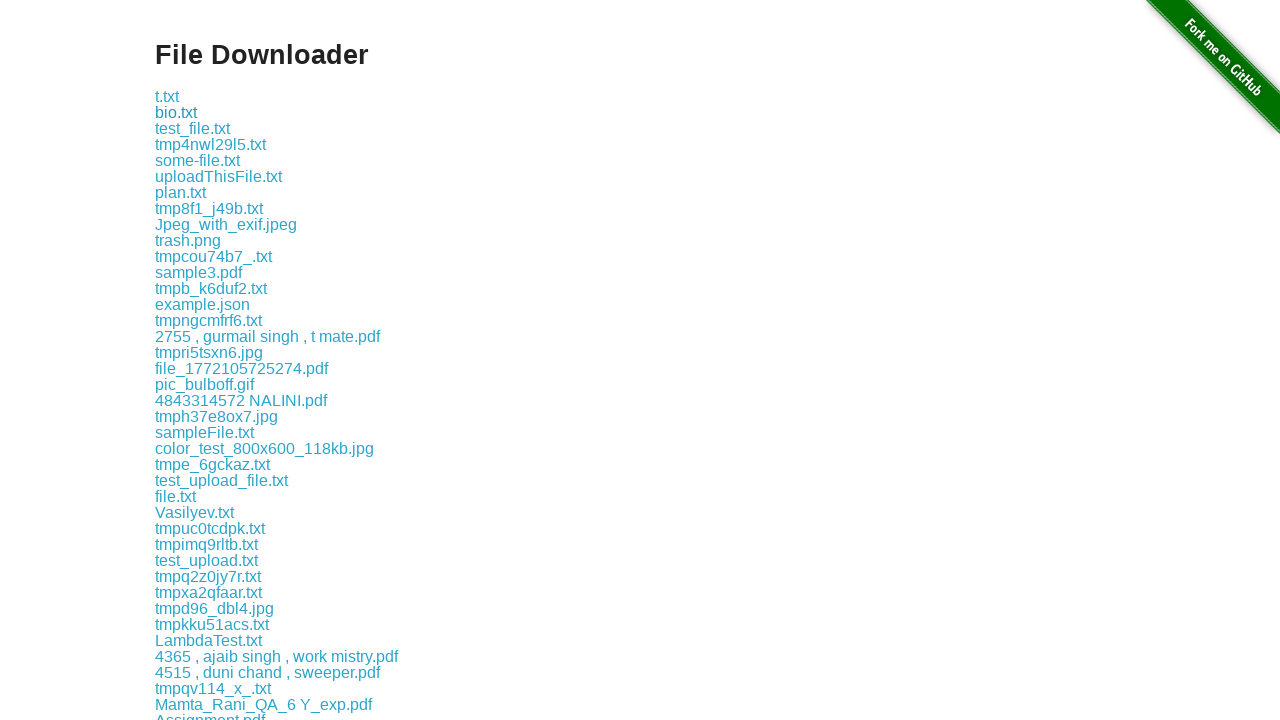